Tests clicking the Twitter social media link in the footer and verifies it opens in a new tab

Starting URL: https://opensource-demo.orangehrmlive.com/web/index.php/auth/login

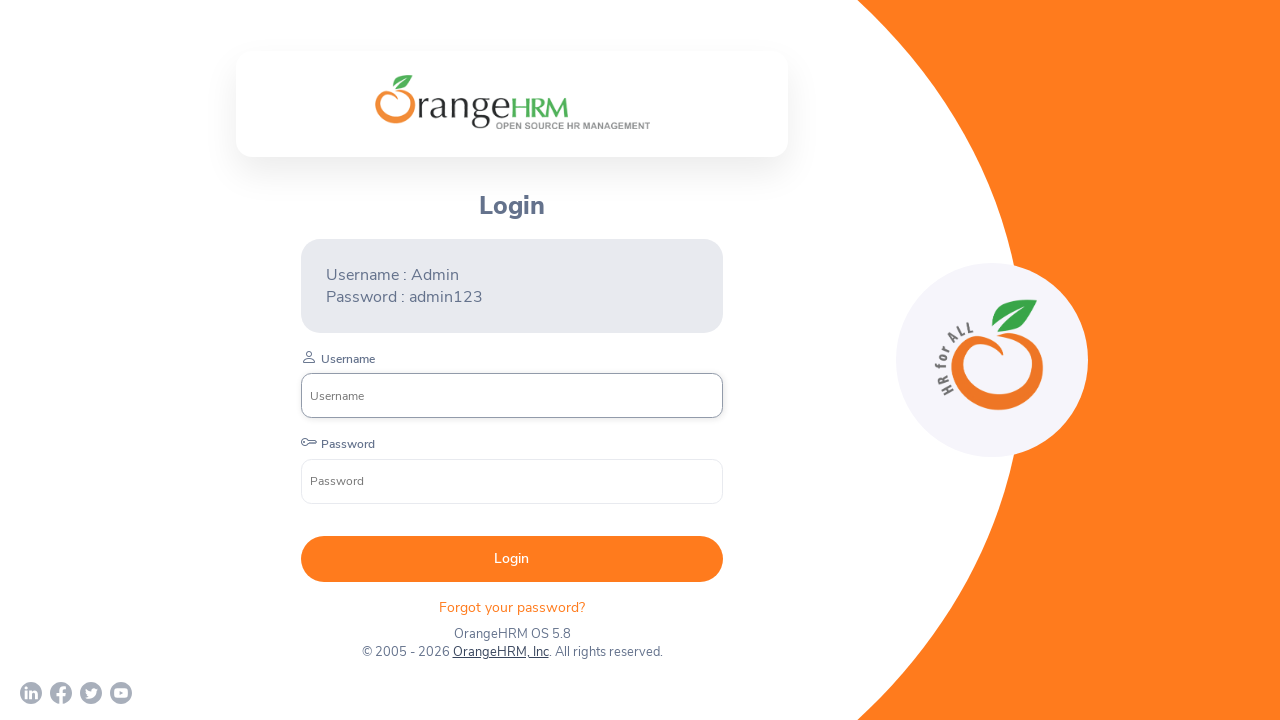

Clicked Twitter social media link in footer at (91, 693) on a[href='https://twitter.com/orangehrm?lang=en']
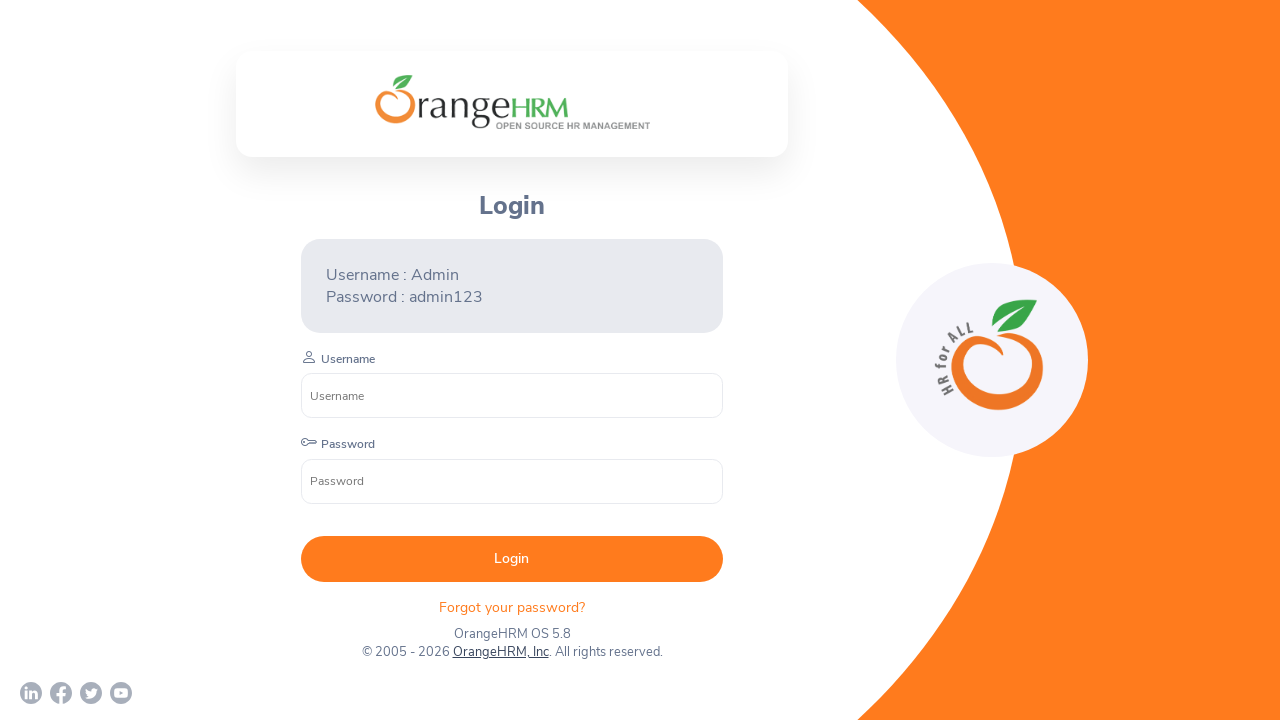

Waited 2 seconds for new tab to open
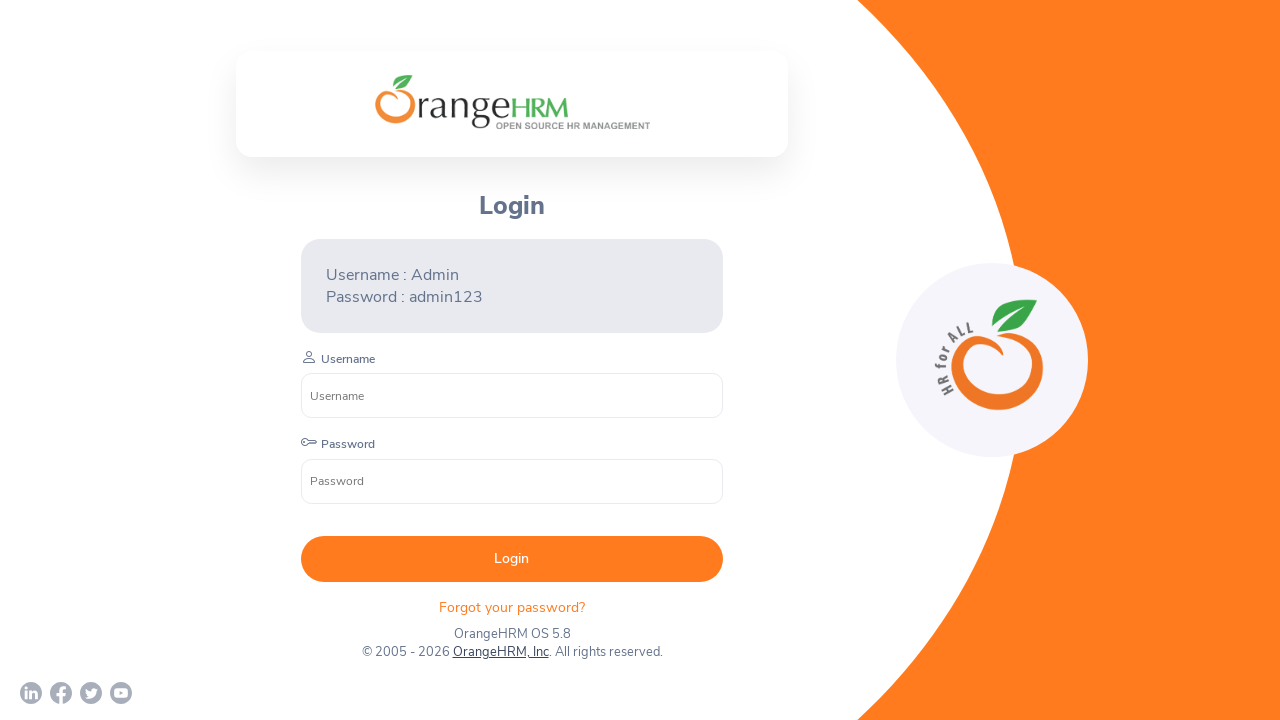

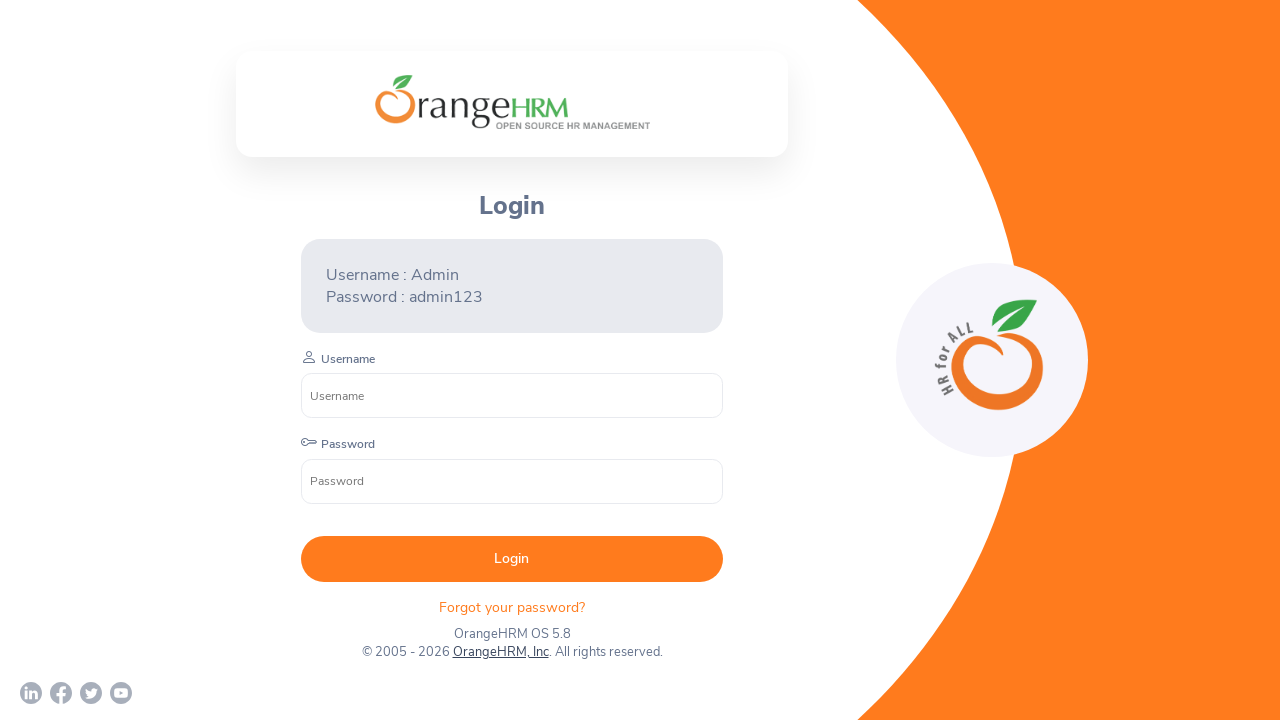